Tests dynamic loading functionality by clicking a start button and waiting for hidden content to become visible, then verifying the loaded text appears.

Starting URL: https://the-internet.herokuapp.com/dynamic_loading/1

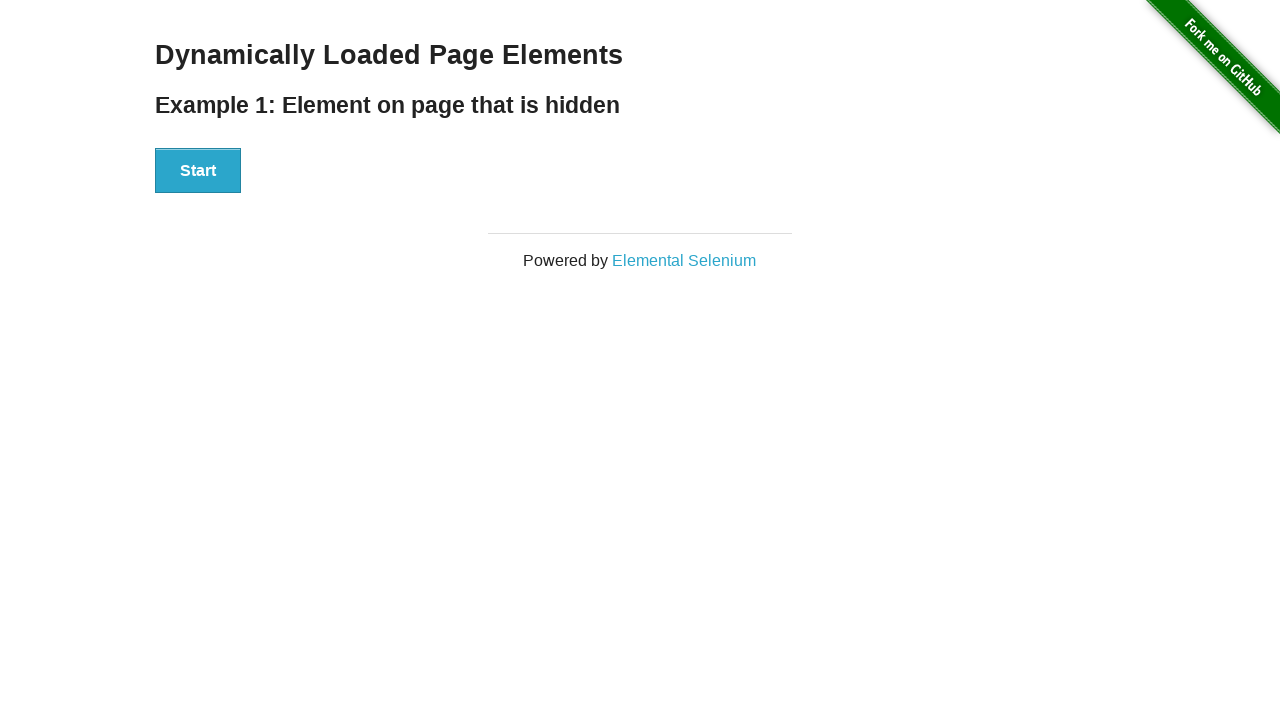

Clicked the Start button to trigger dynamic loading at (198, 171) on xpath=//div[@id='start']/button
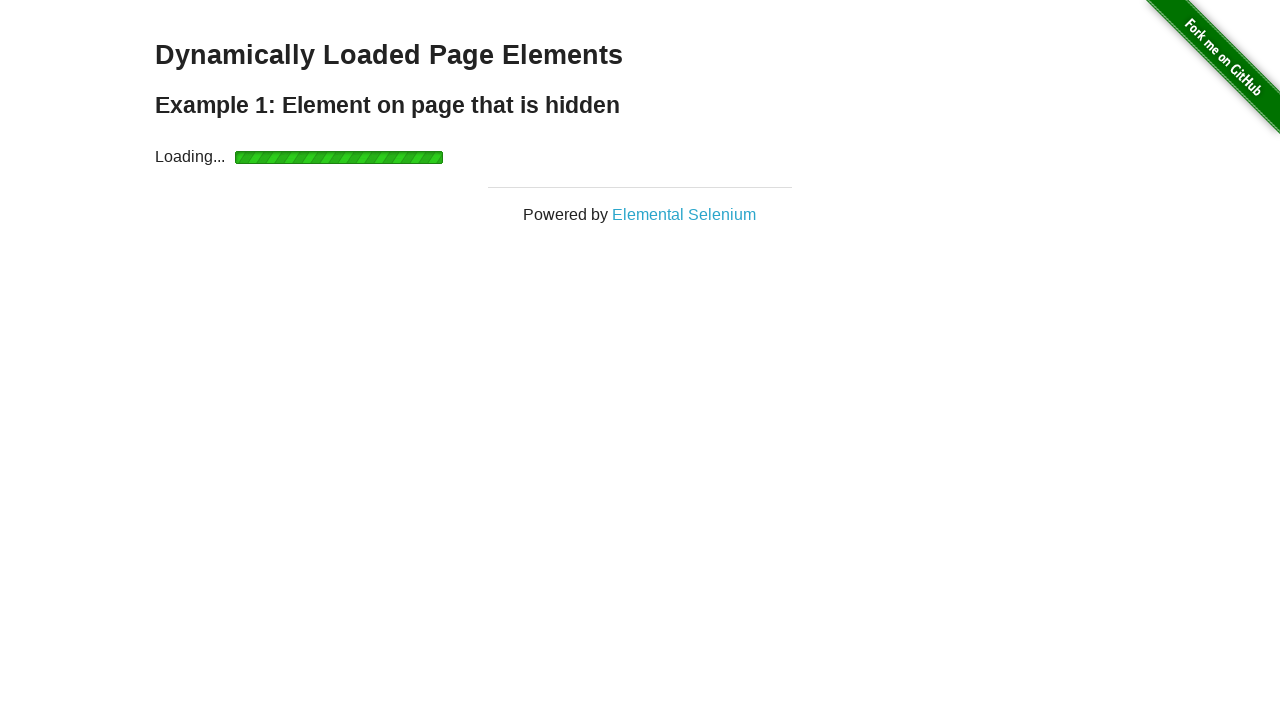

Waited for the finish h4 element to become visible
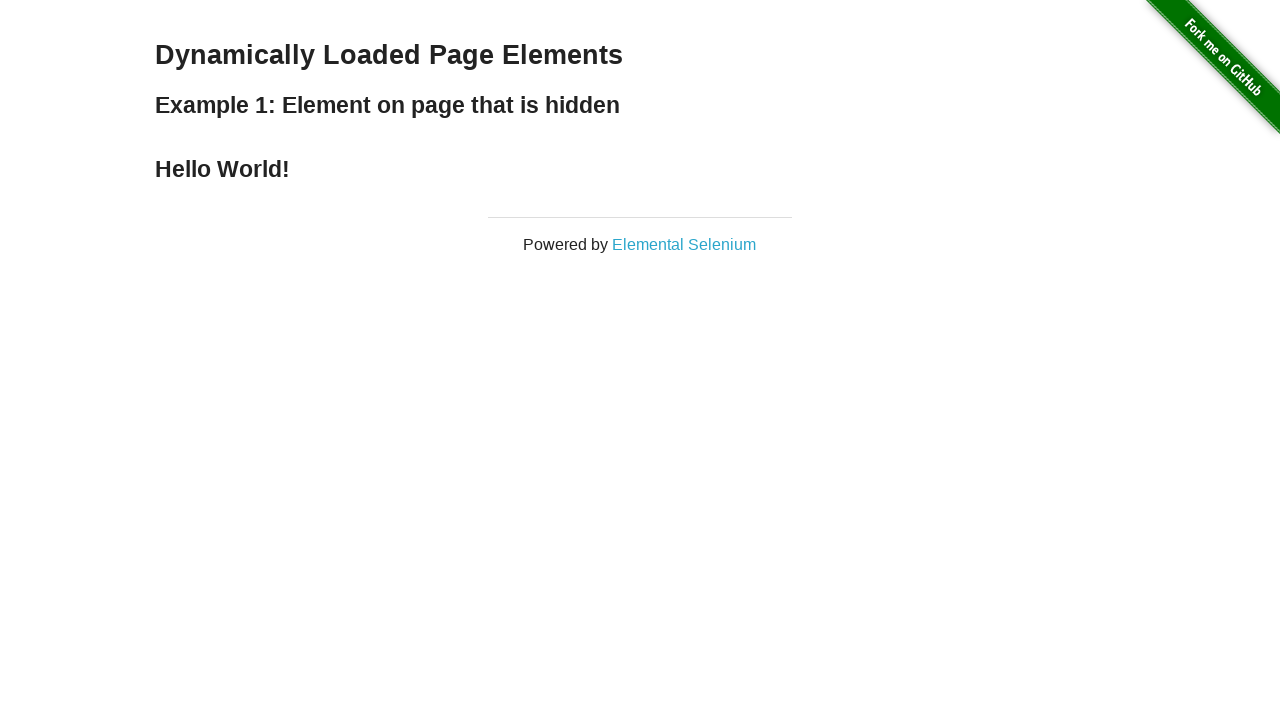

Retrieved text content from finish h4 element
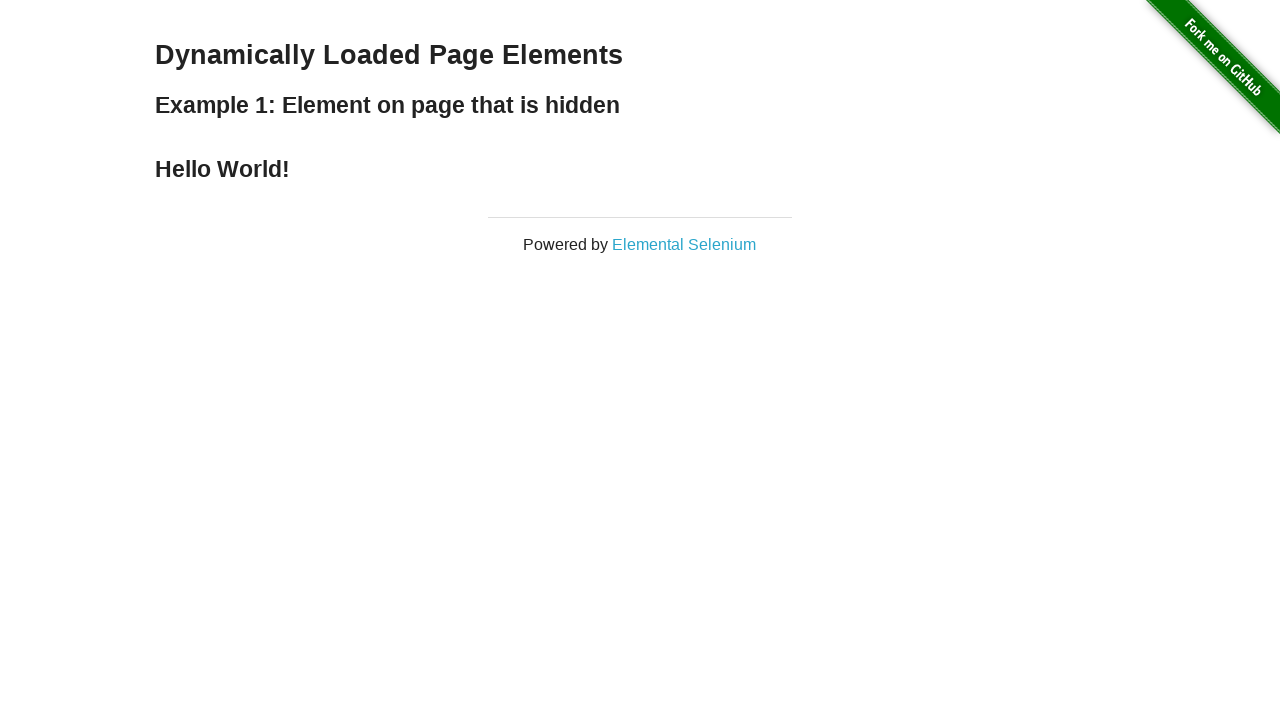

Printed finish text: Hello World!
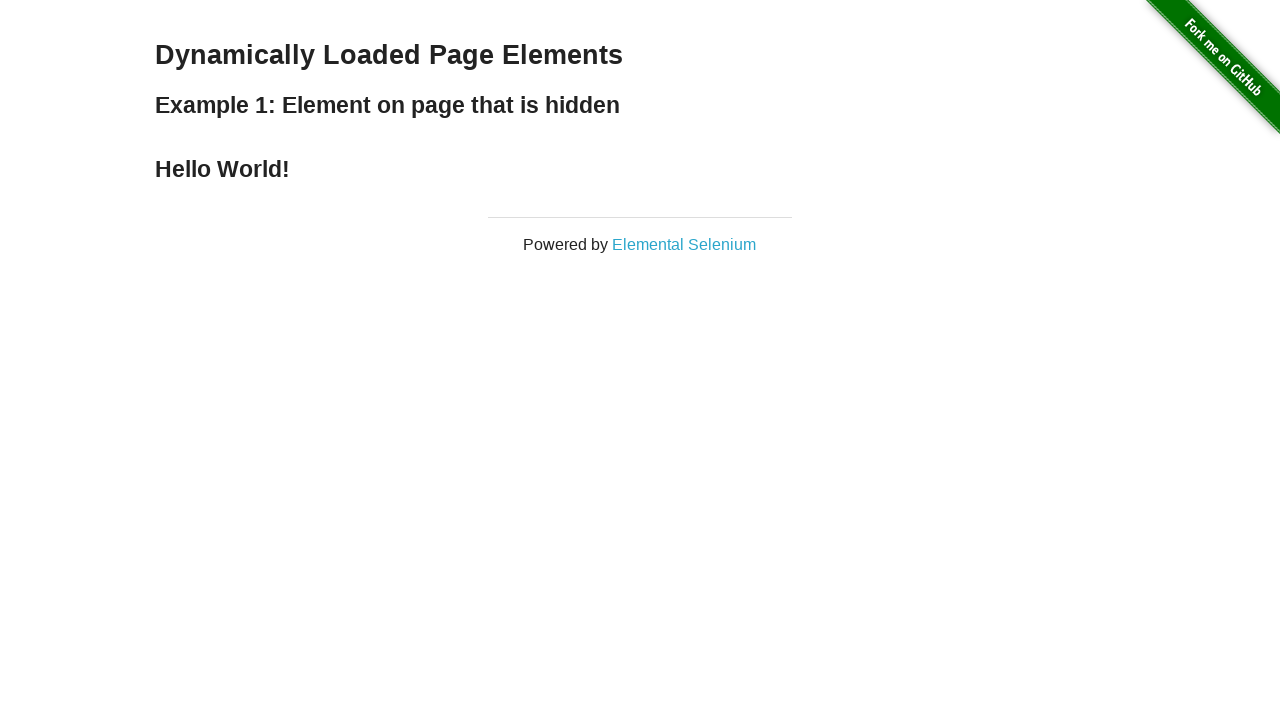

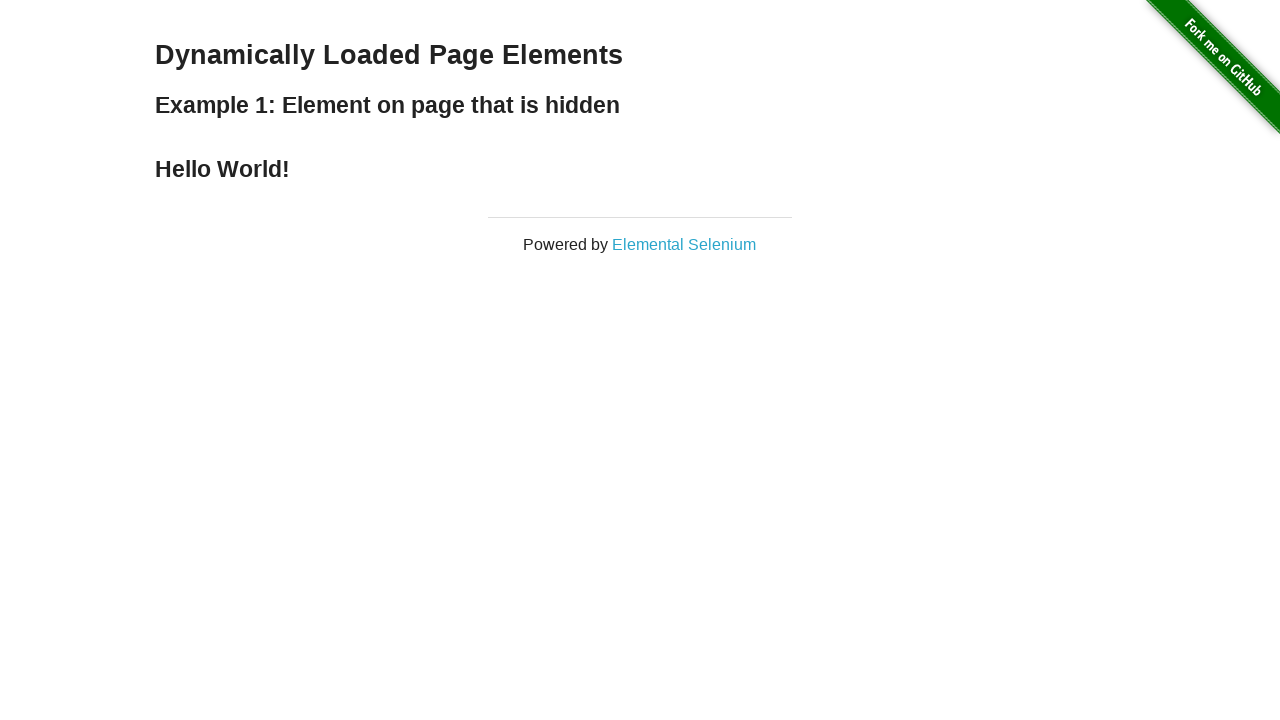